Tests dynamic table functionality by adding multiple rows with data, then deleting a row, and verifying the table updates correctly

Starting URL: https://www.encodedna.com/javascript/demo/dynamically-add-or-remove-table-rows-using-javascript-and-save-data.htm

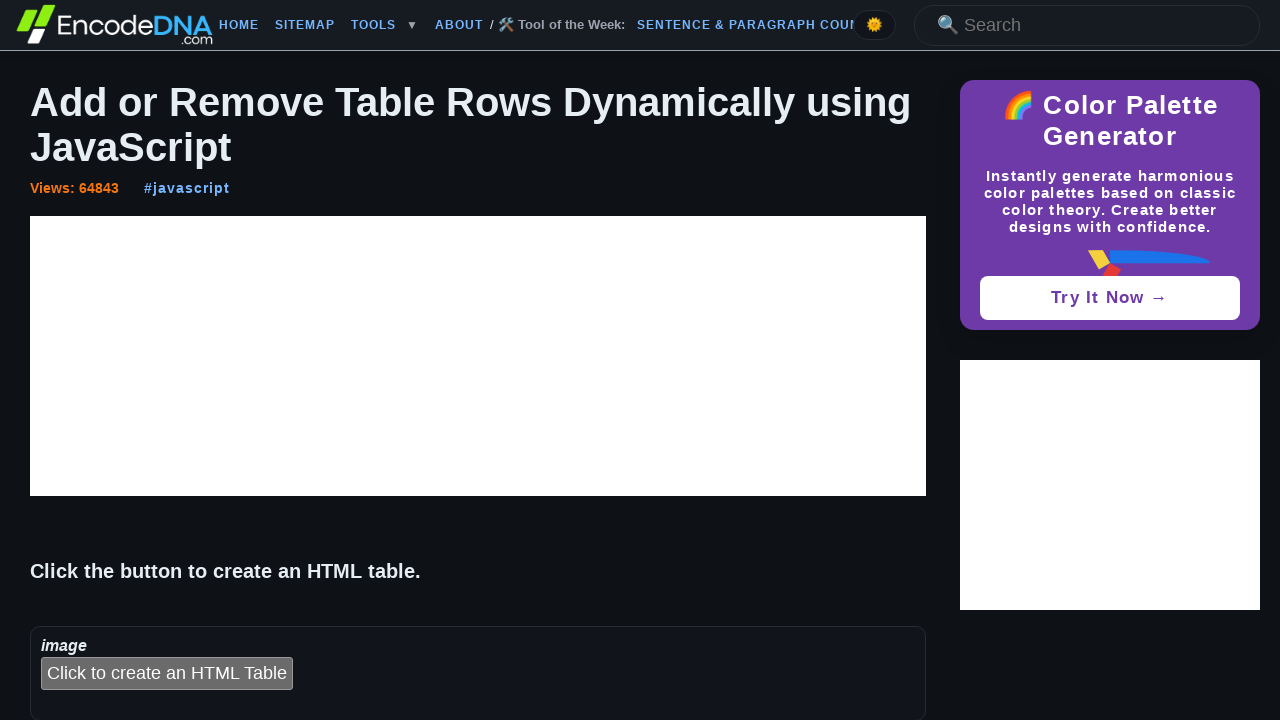

Clicked initial button to show table at (167, 674) on #bt
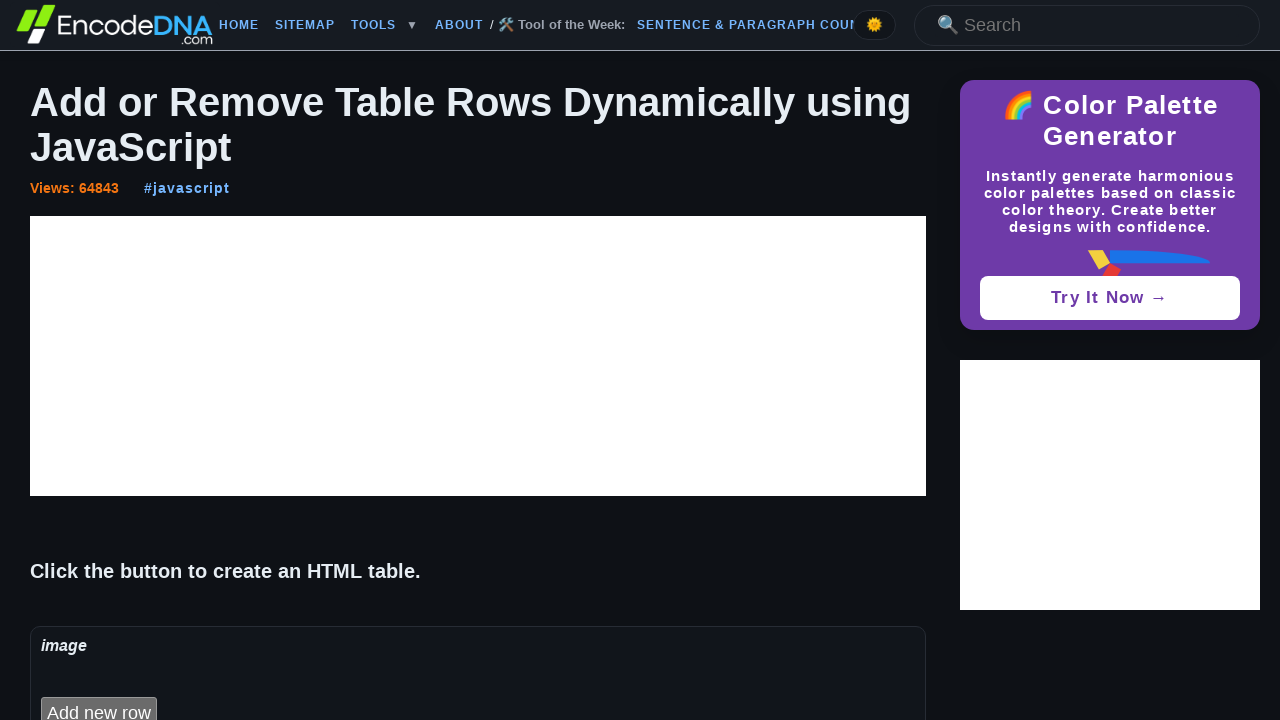

Clicked Add Row button (iteration 1) at (99, 704) on #addRow
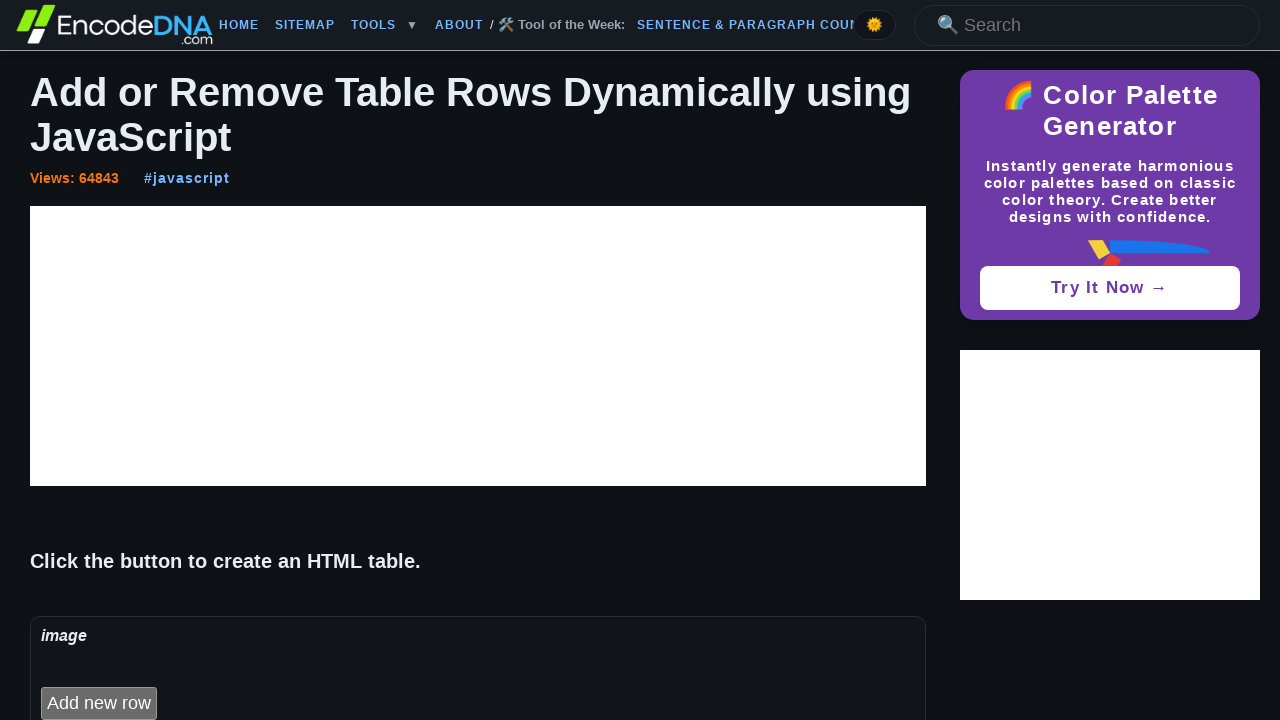

Filled employee ID field with 'E12' on //table[@id='empTable']/tbody/tr[2]/td[2]/input
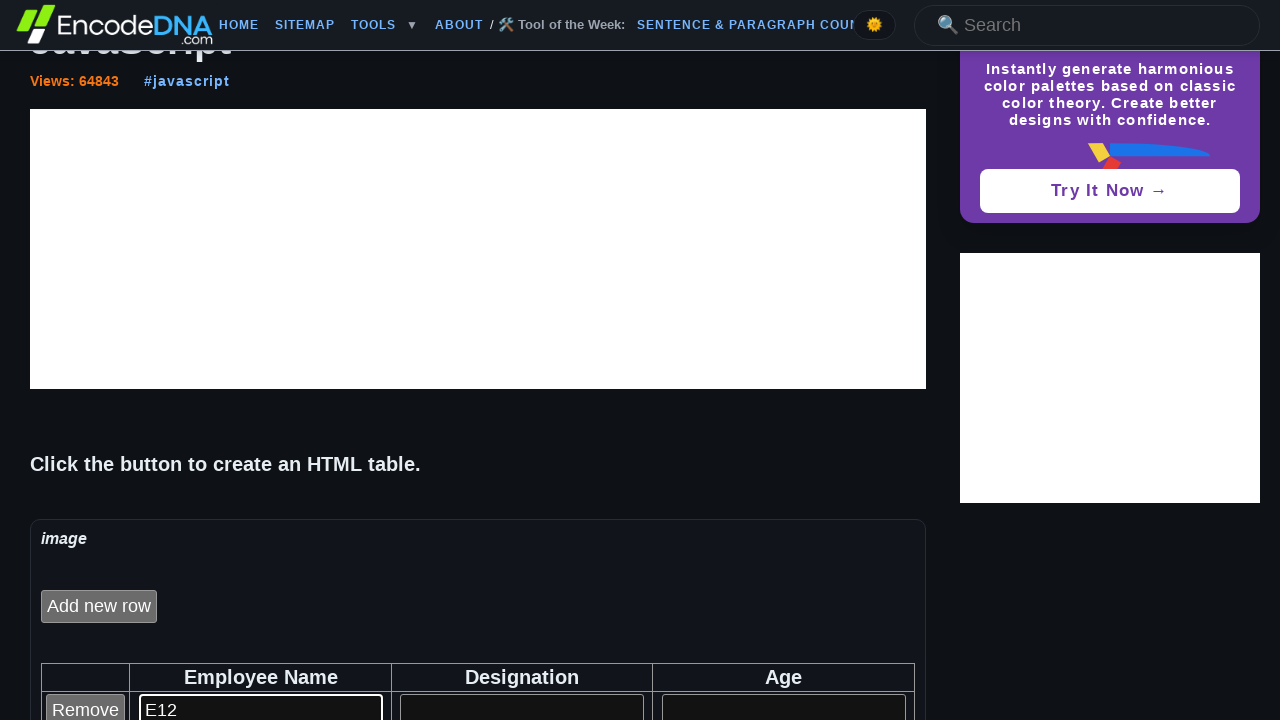

Filled department field with 'D12' on //table[@id='empTable']/tbody/tr[2]/td[3]/input
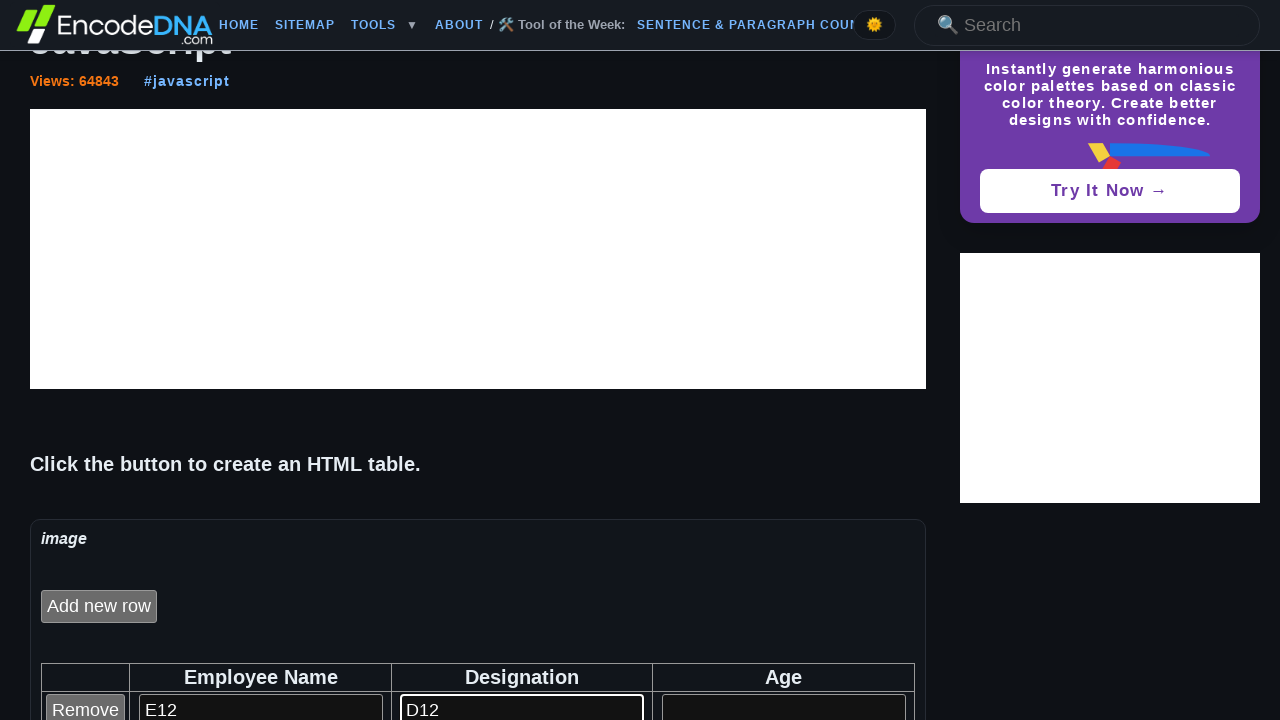

Filled age field with '202' on //table[@id='empTable']/tbody/tr[2]/td[4]/input
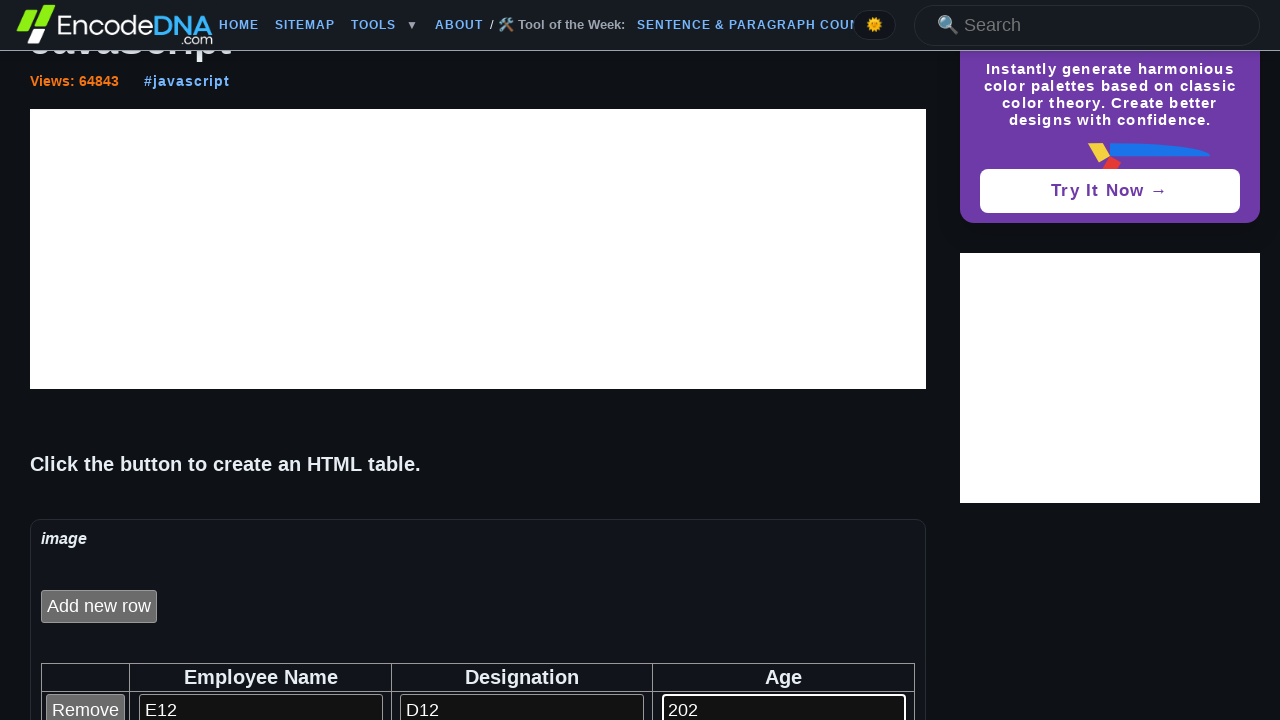

Clicked Add Row button (iteration 2) at (99, 606) on #addRow
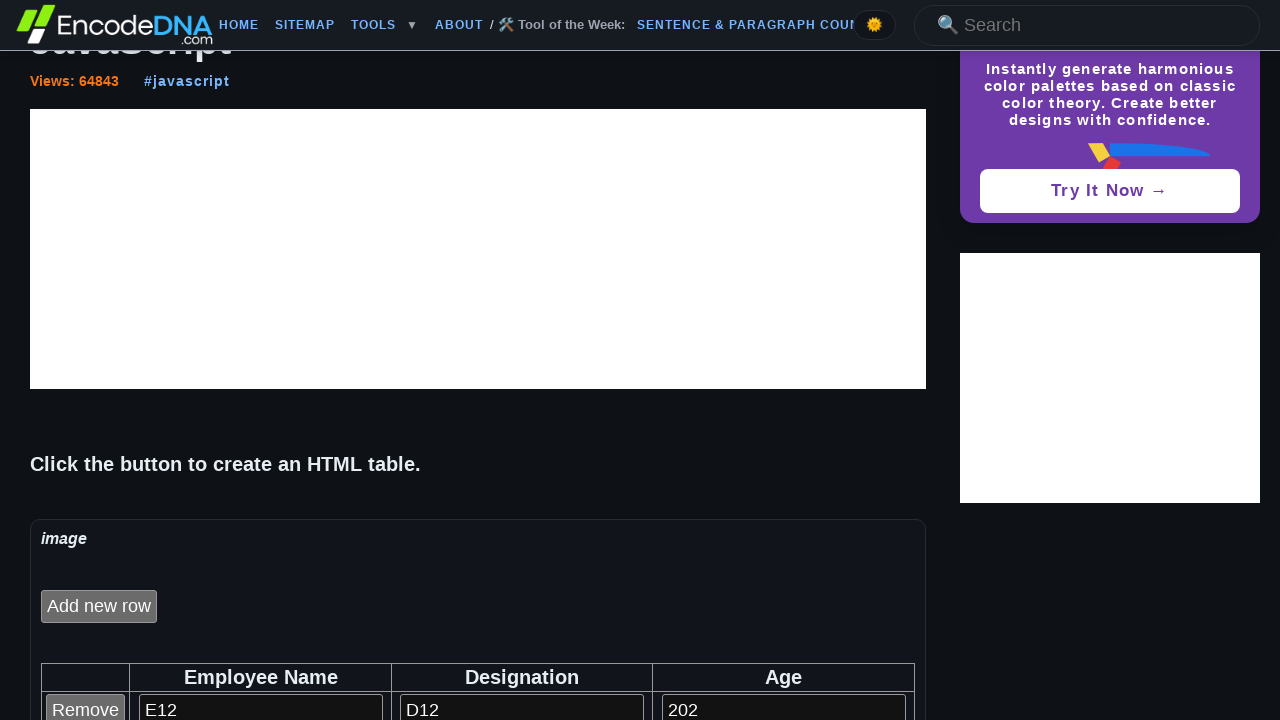

Filled employee ID field with 'E14' on //table[@id='empTable']/tbody/tr[4]/td[2]/input
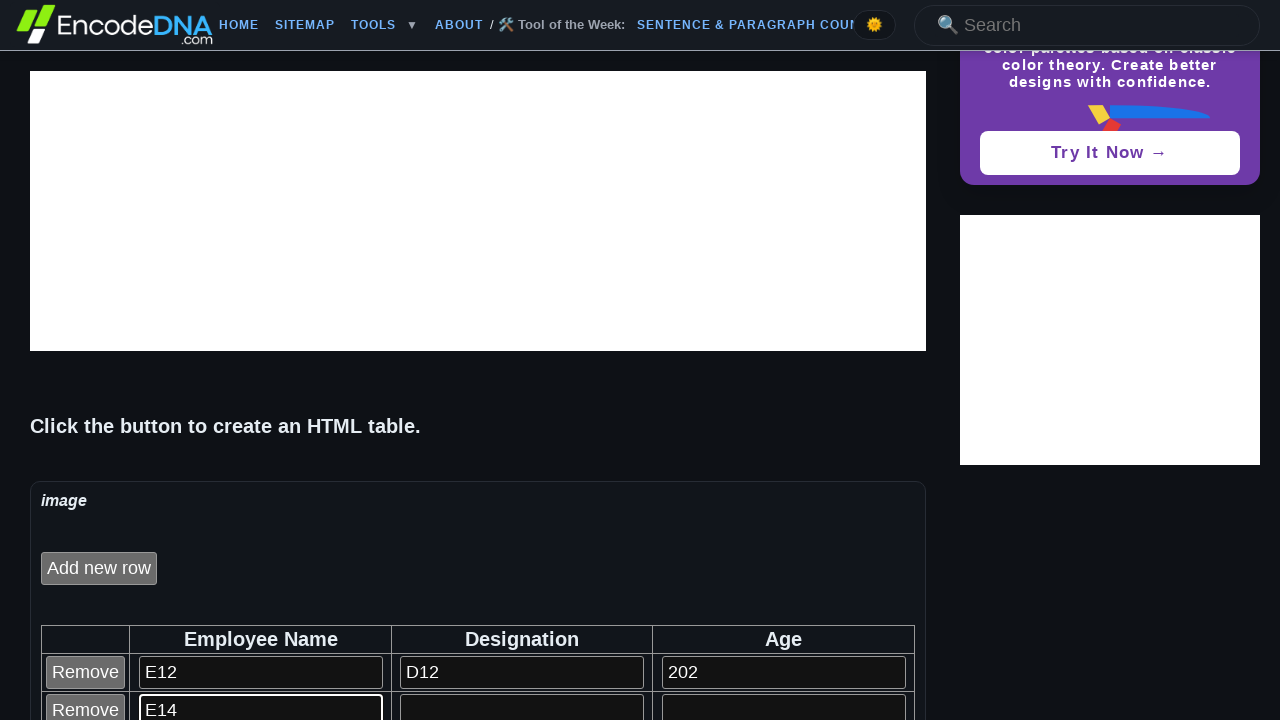

Filled department field with 'D14' on //table[@id='empTable']/tbody/tr[4]/td[3]/input
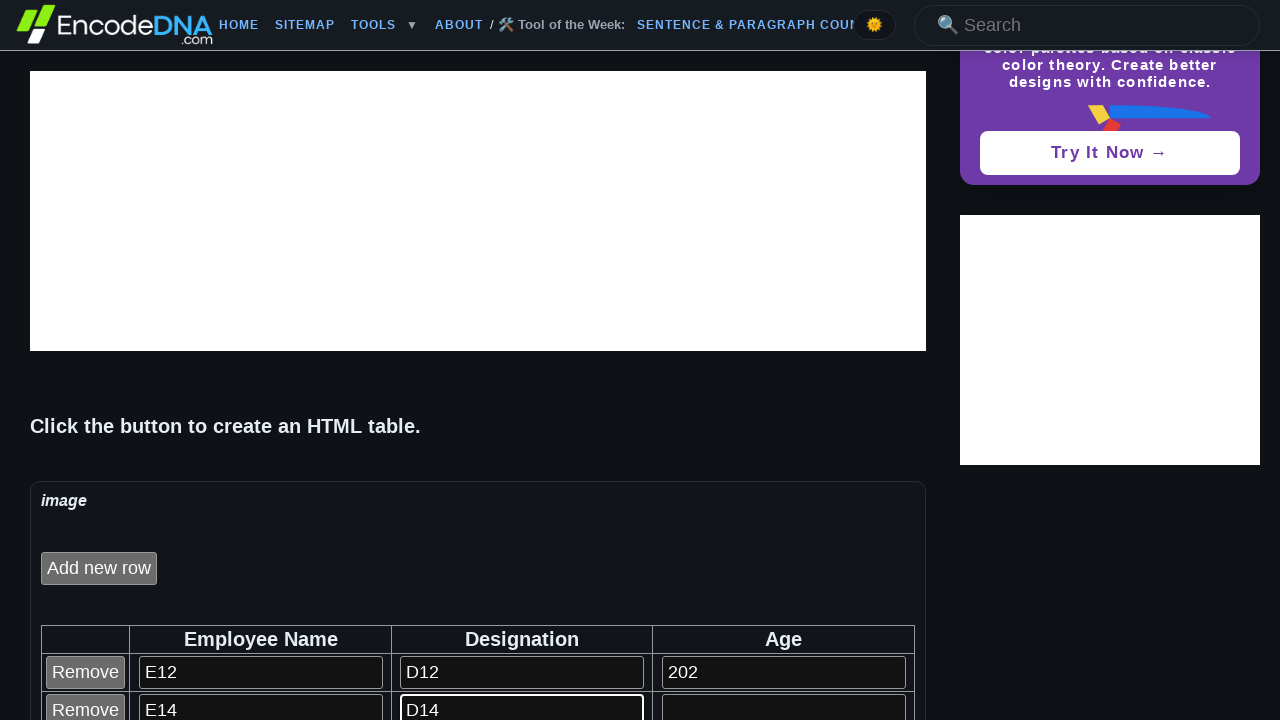

Filled age field with '204' on //table[@id='empTable']/tbody/tr[4]/td[4]/input
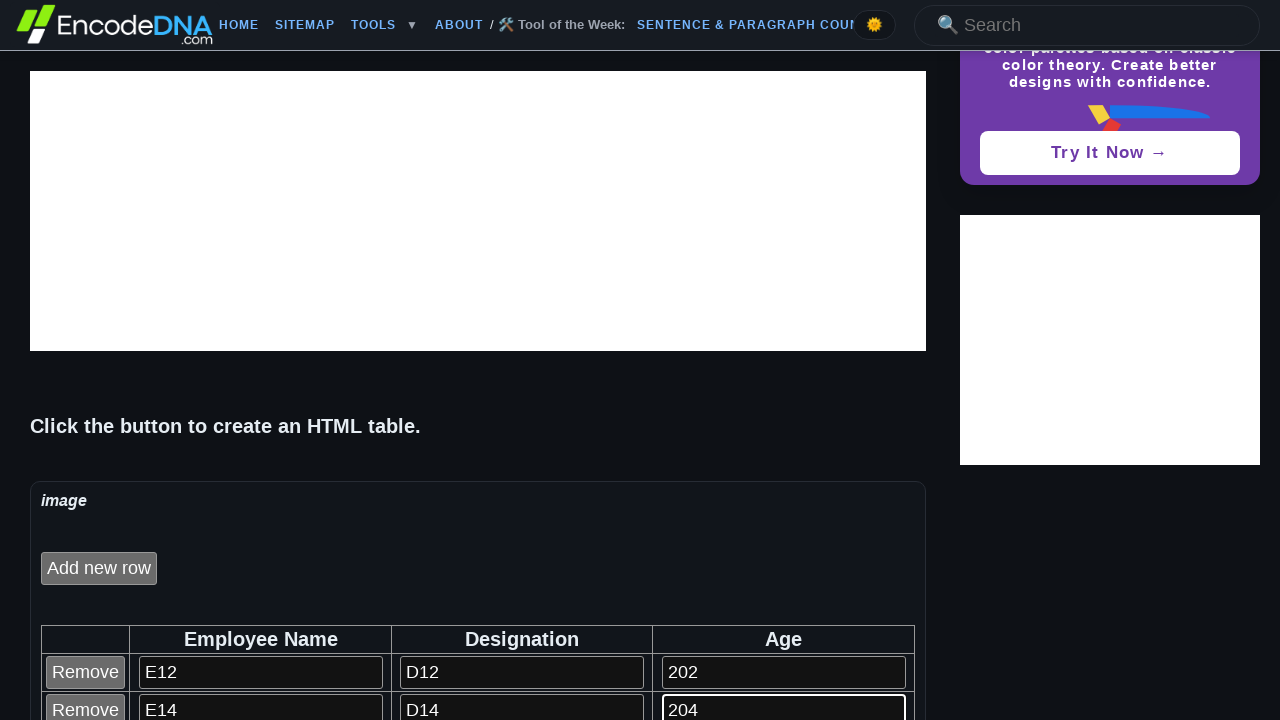

Clicked Add Row button (iteration 3) at (99, 568) on #addRow
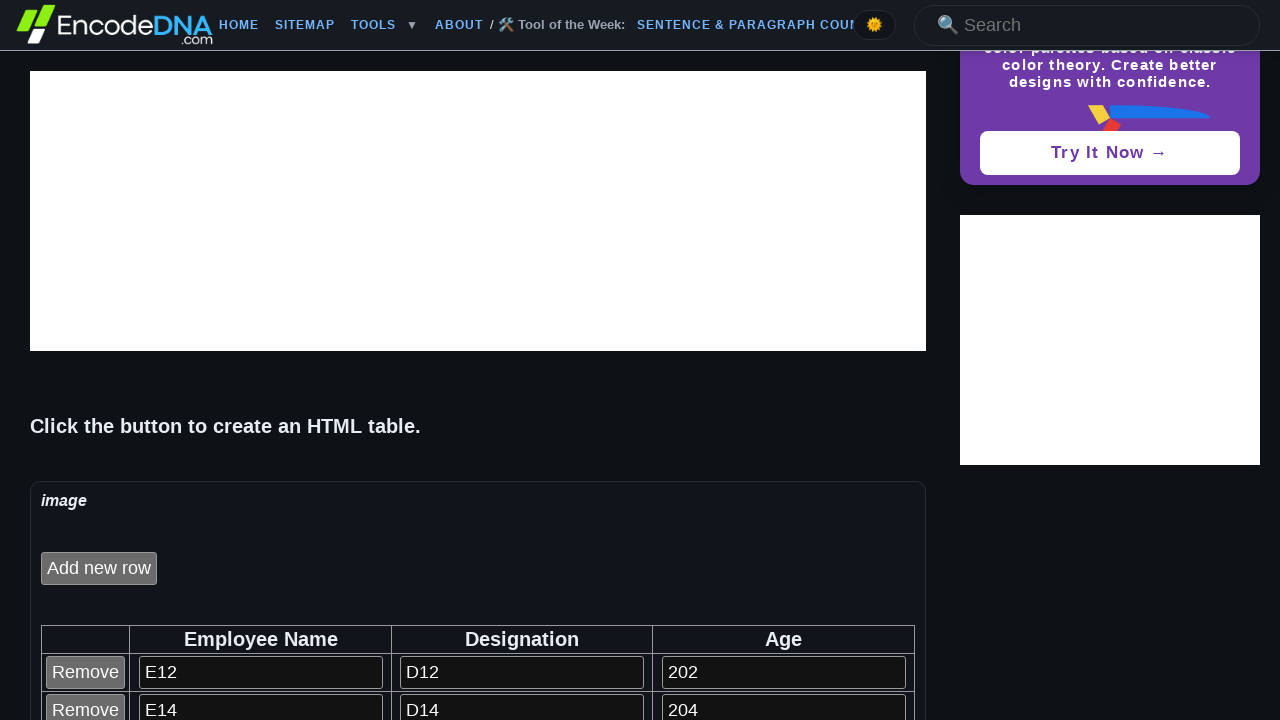

Filled employee ID field with 'E16' on //table[@id='empTable']/tbody/tr[6]/td[2]/input
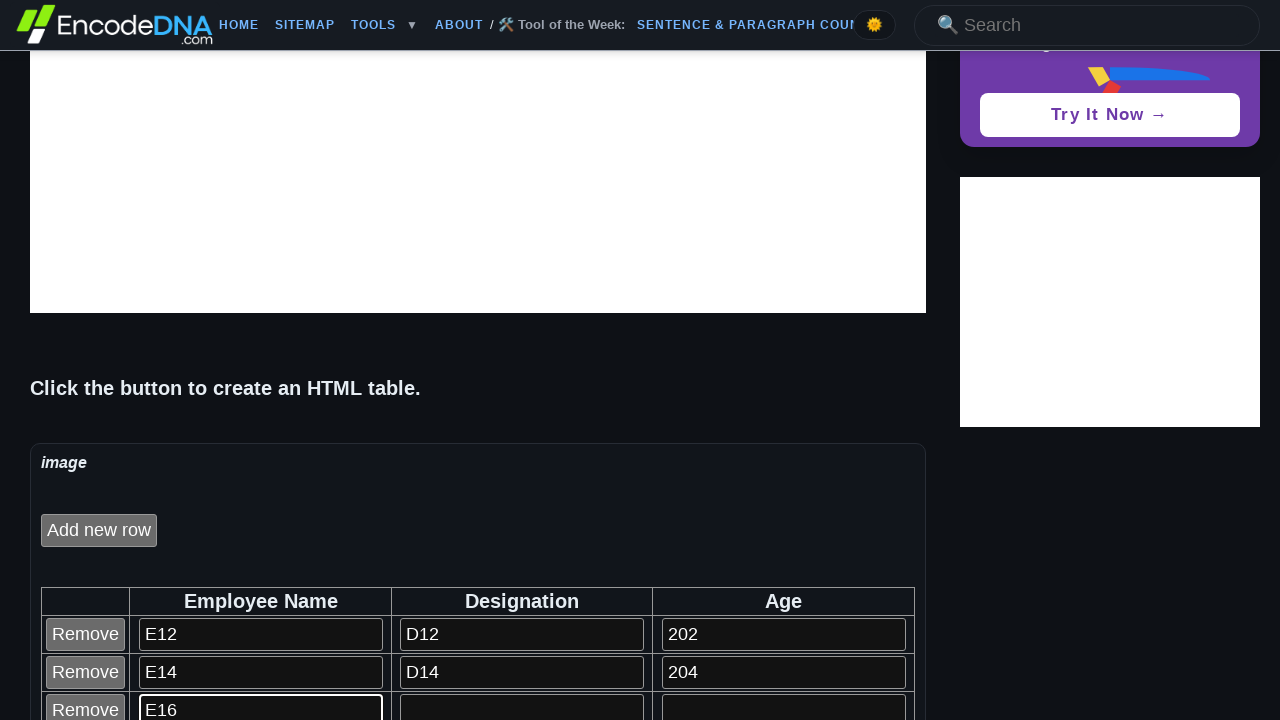

Filled department field with 'D16' on //table[@id='empTable']/tbody/tr[6]/td[3]/input
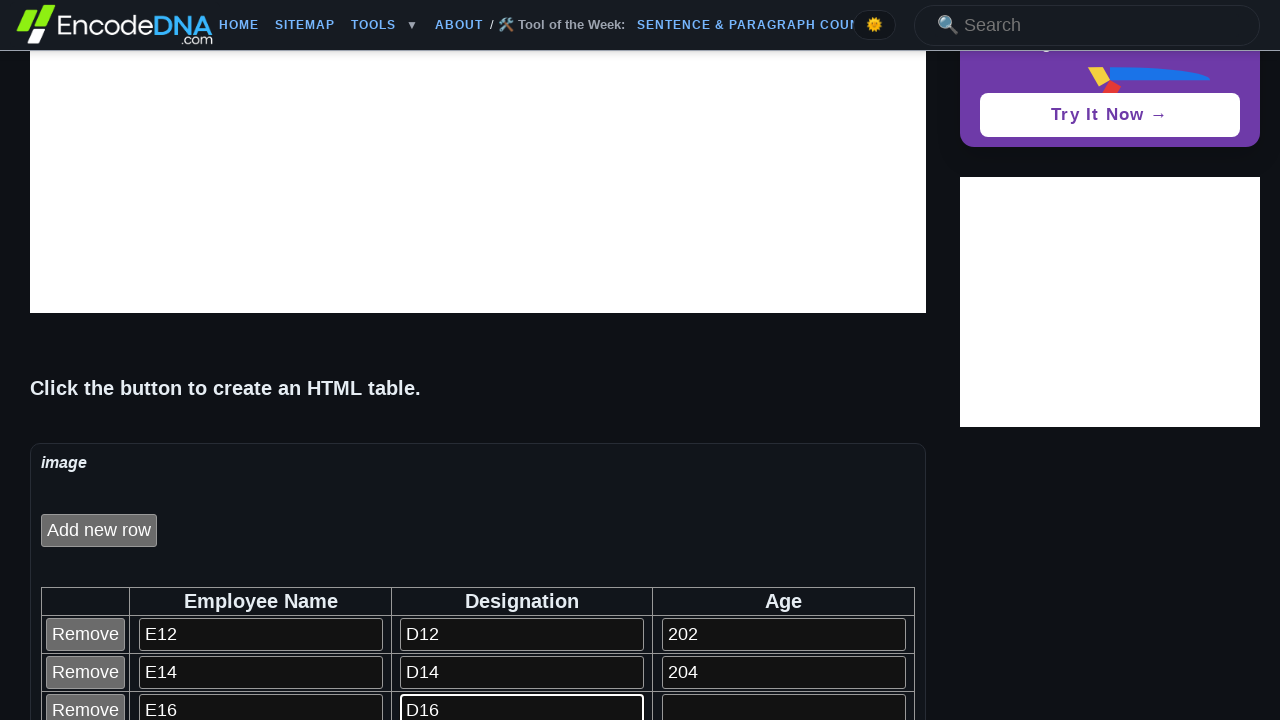

Filled age field with '206' on //table[@id='empTable']/tbody/tr[6]/td[4]/input
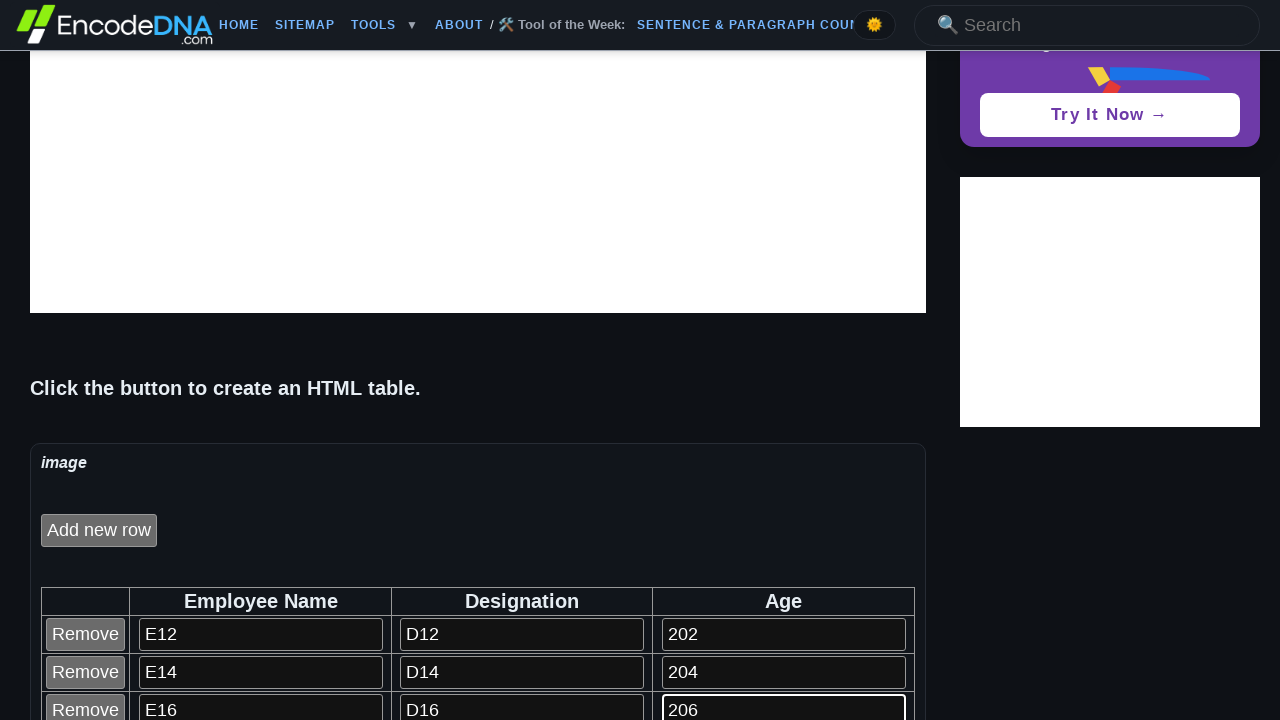

Clicked Add Row button (iteration 4) at (99, 530) on #addRow
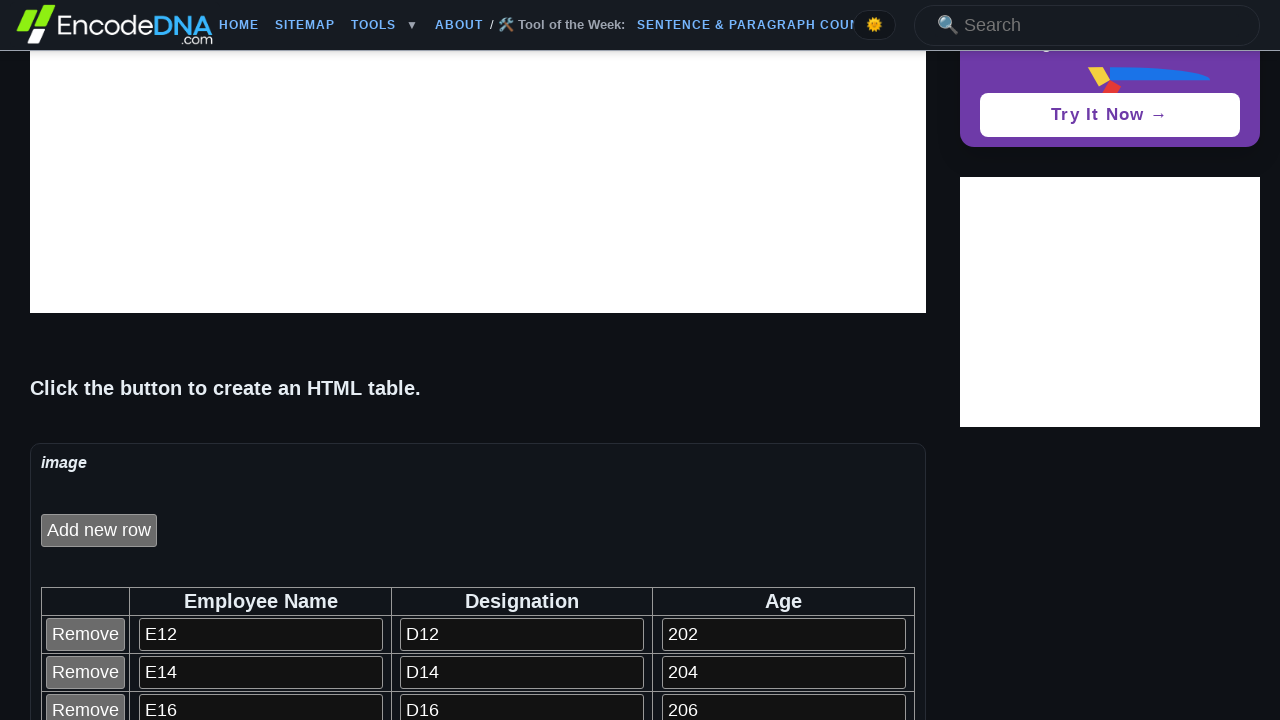

Filled employee ID field with 'E18' on //table[@id='empTable']/tbody/tr[8]/td[2]/input
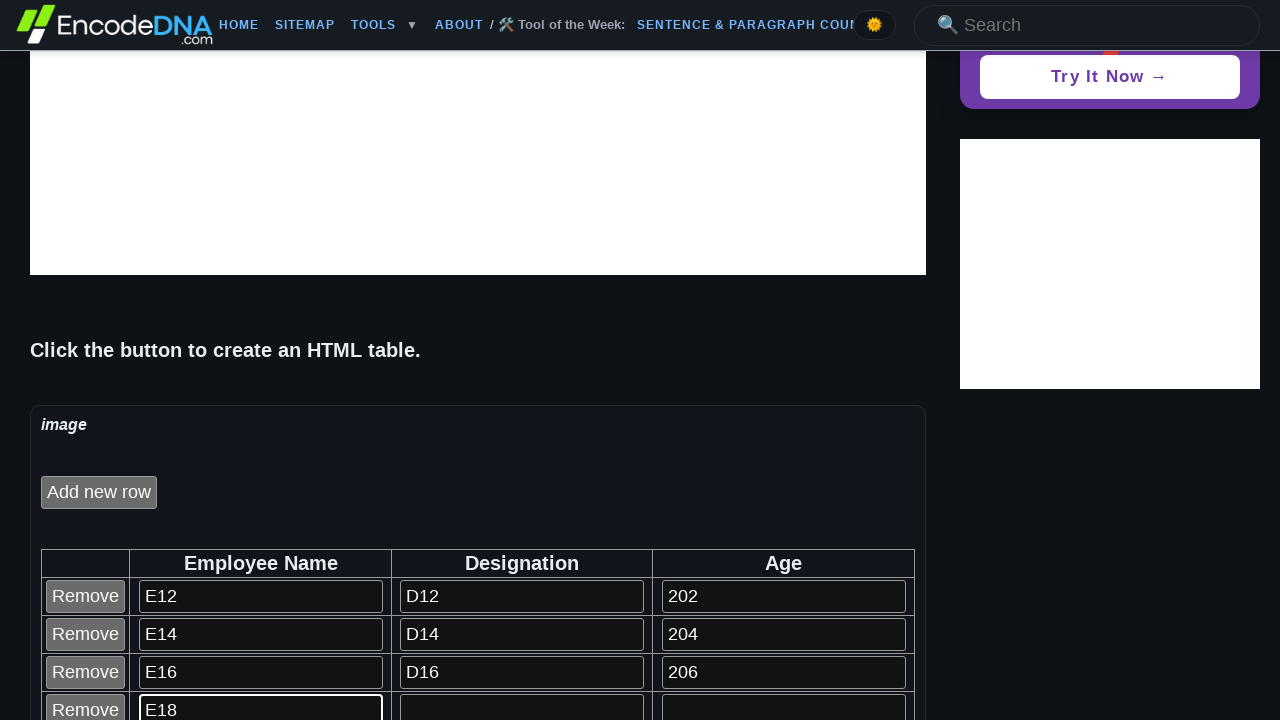

Filled department field with 'D18' on //table[@id='empTable']/tbody/tr[8]/td[3]/input
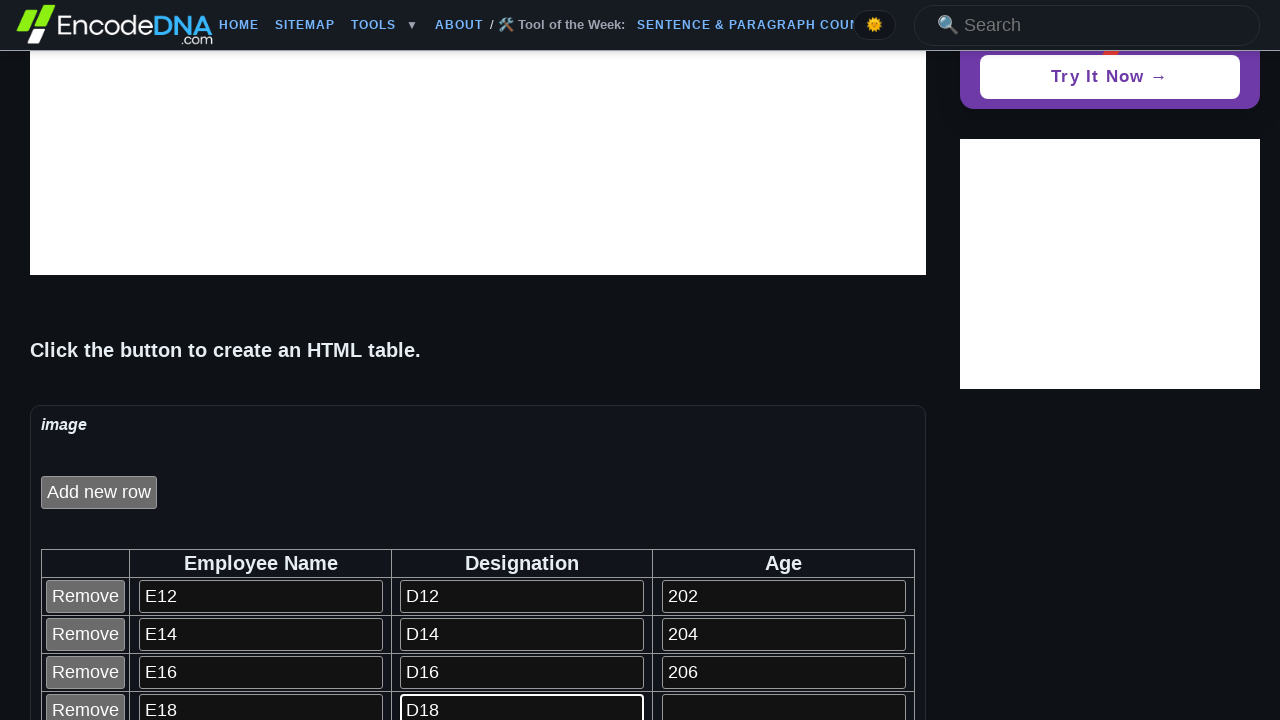

Filled age field with '208' on //table[@id='empTable']/tbody/tr[8]/td[4]/input
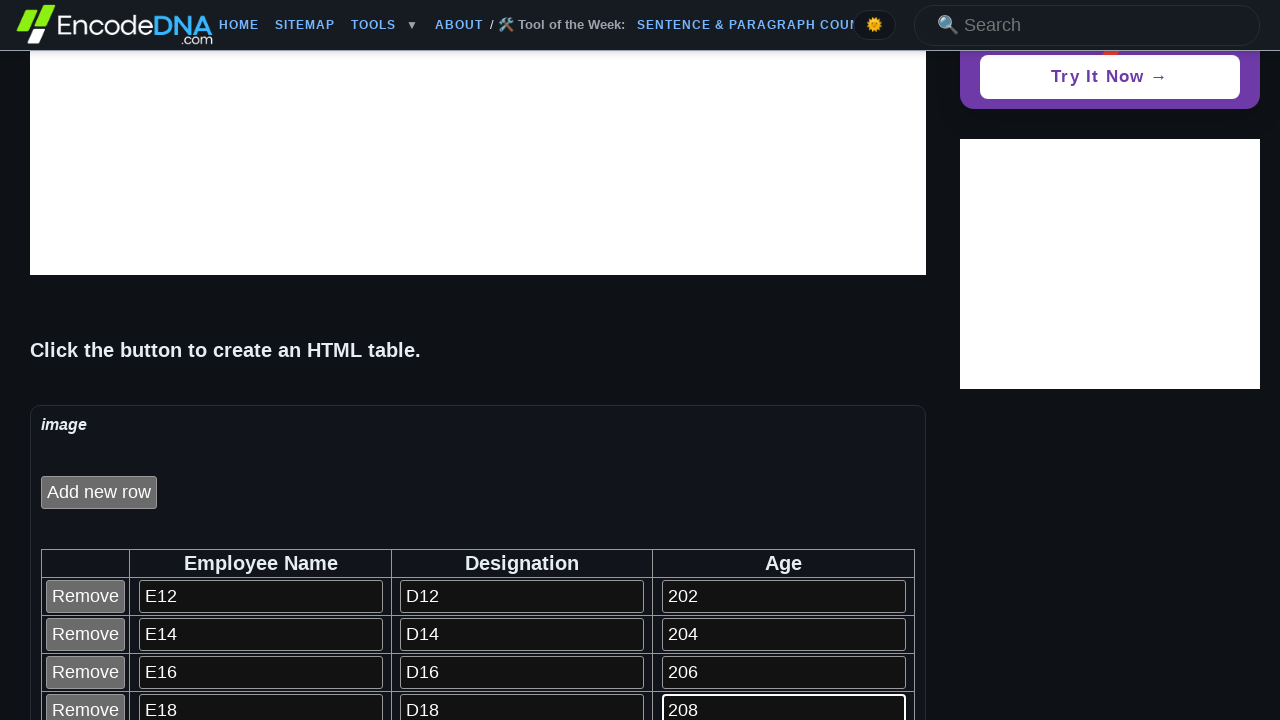

Clicked Add Row button (iteration 5) at (99, 492) on #addRow
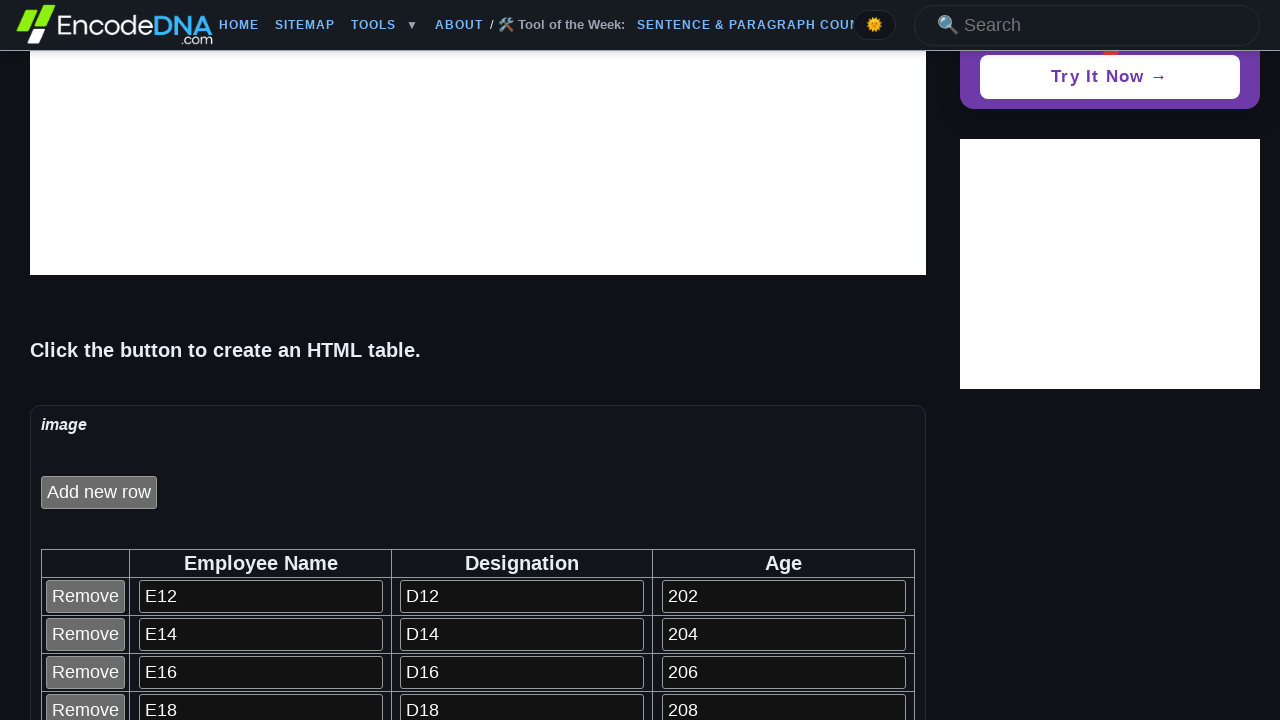

Filled employee ID field with 'E110' on //table[@id='empTable']/tbody/tr[10]/td[2]/input
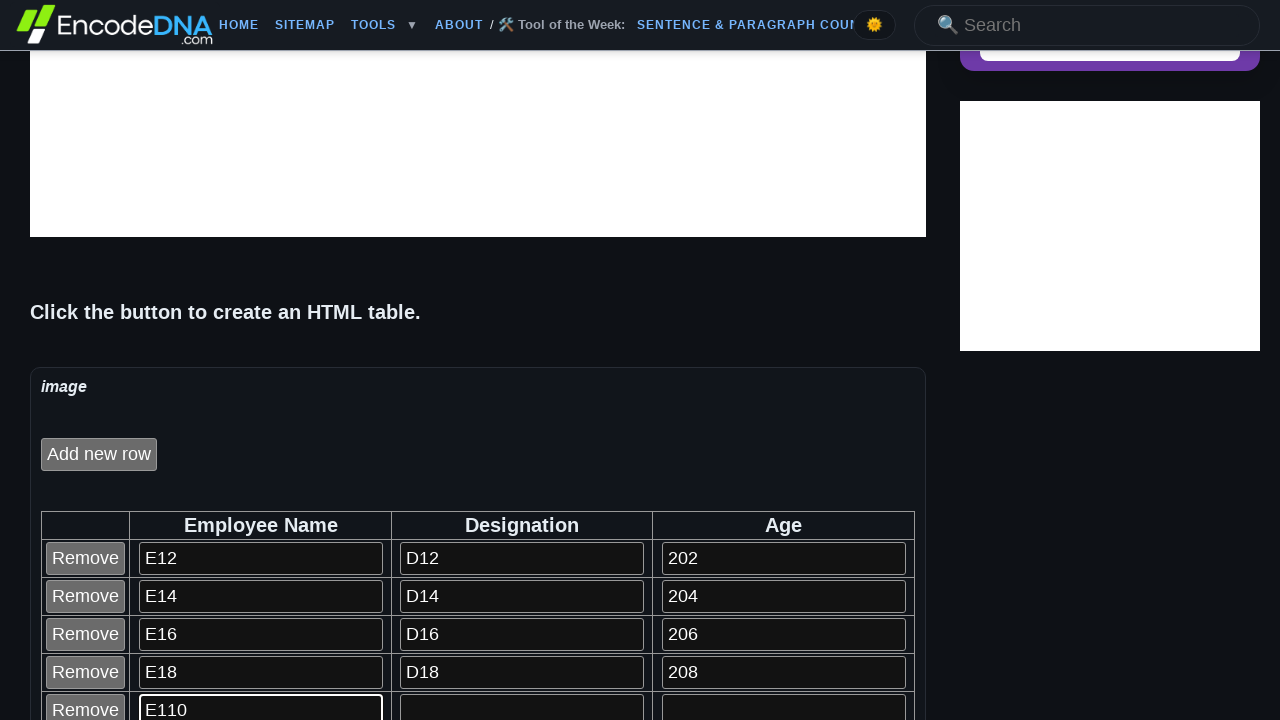

Filled department field with 'D110' on //table[@id='empTable']/tbody/tr[10]/td[3]/input
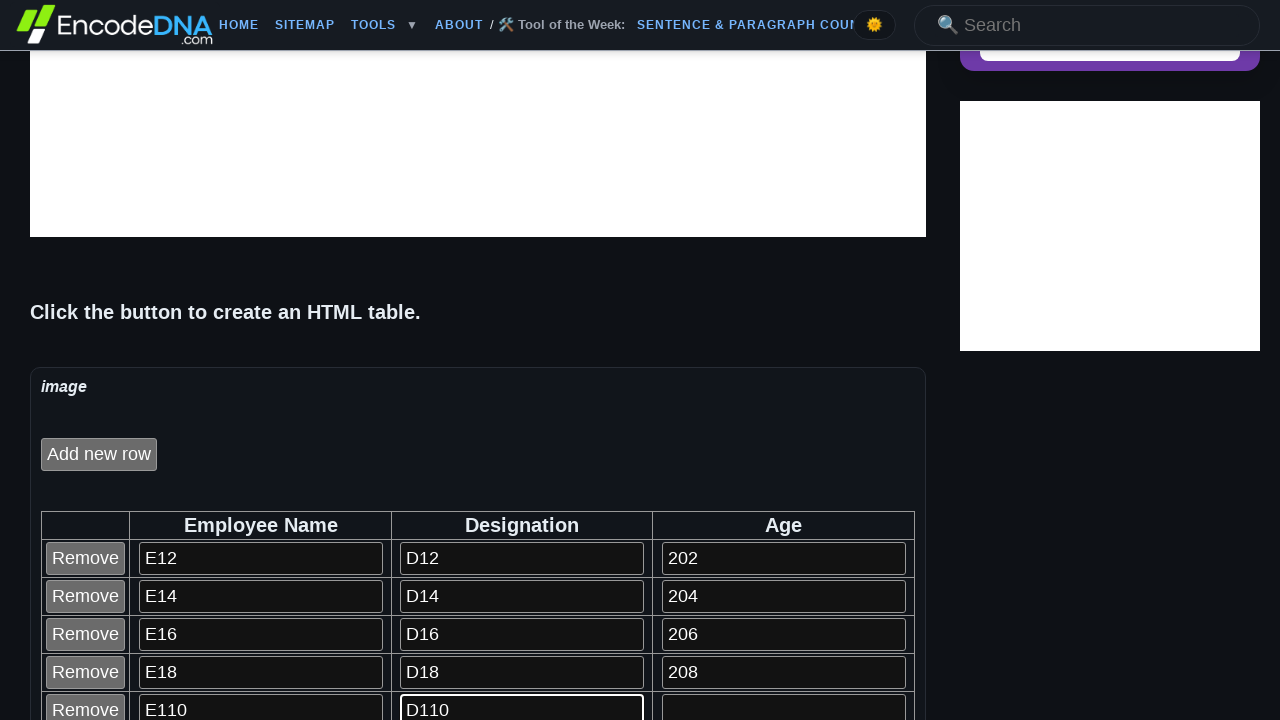

Filled age field with '2010' on //table[@id='empTable']/tbody/tr[10]/td[4]/input
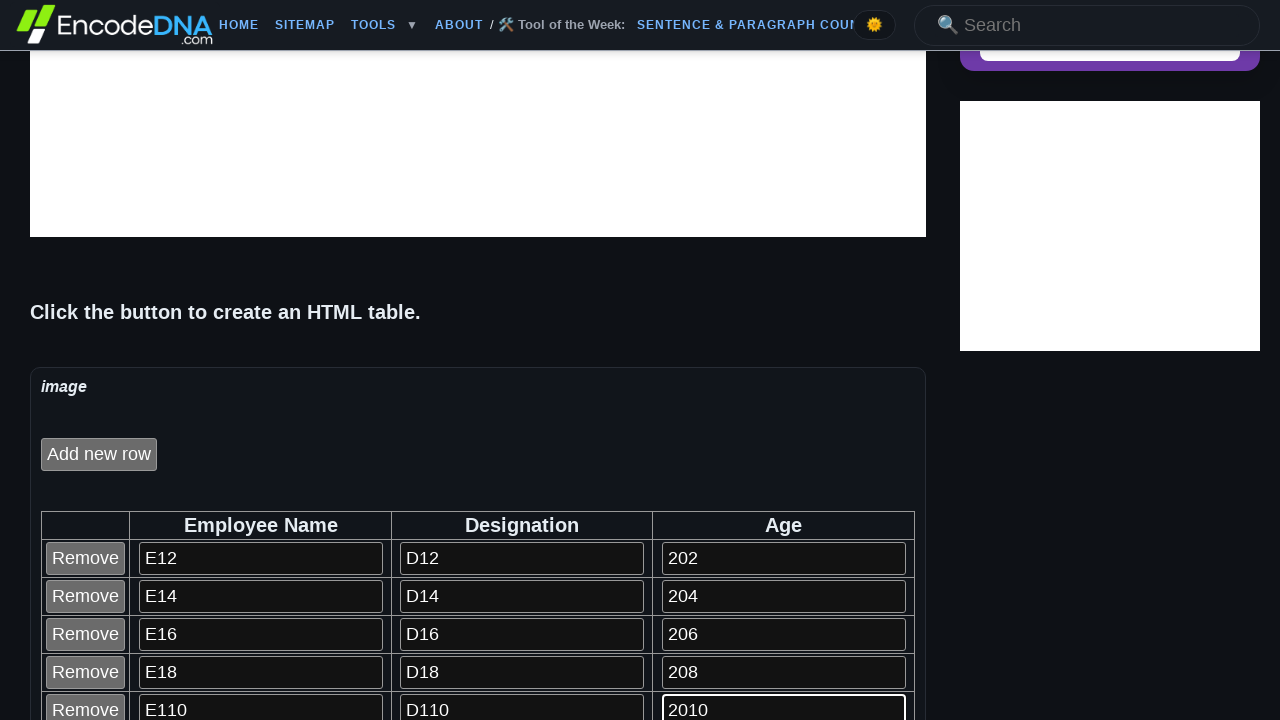

Clicked delete button on the last row at (86, 704) on xpath=//table[@id='empTable']/tbody/tr/td[1]/input >> nth=-1
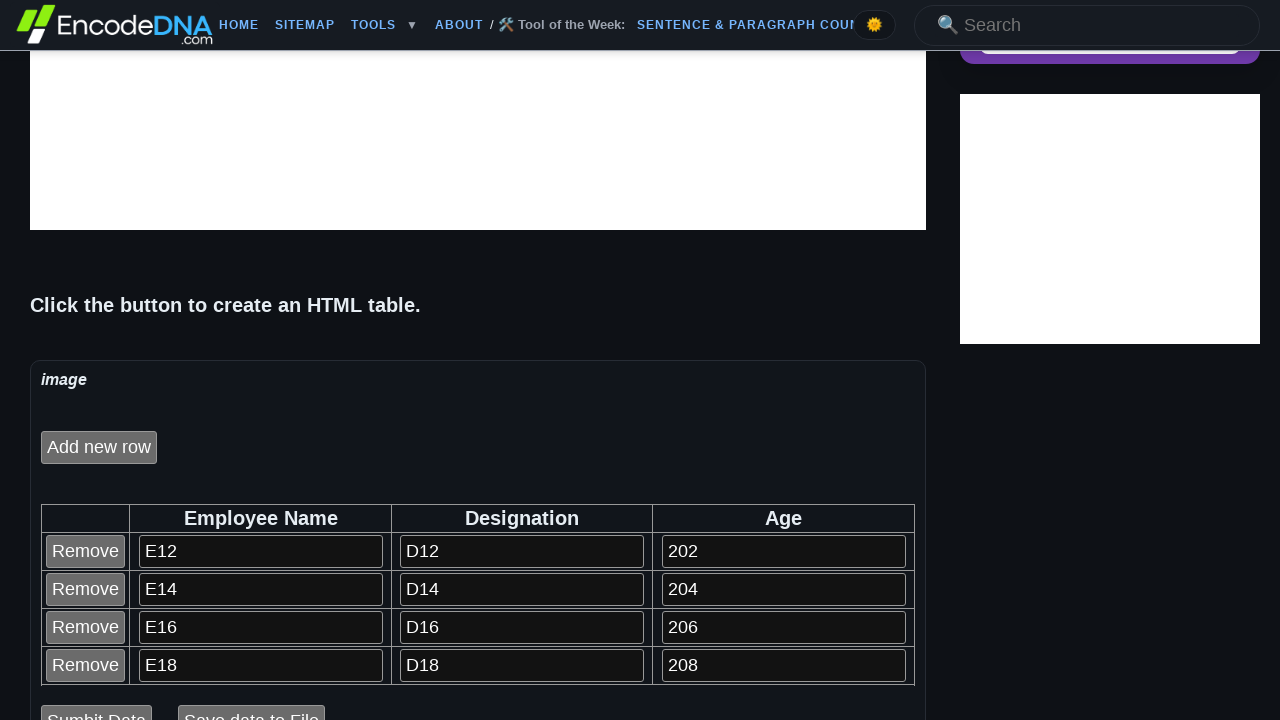

Waited 500ms for table to update after deletion
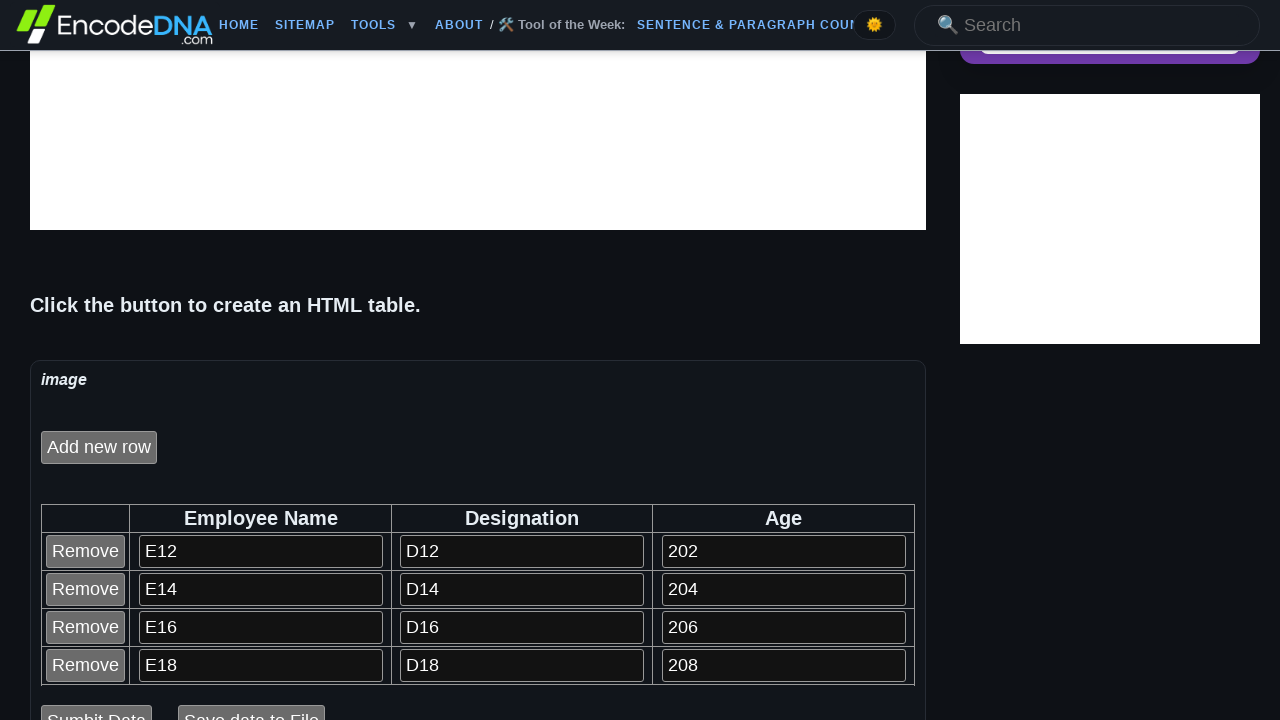

Verified table rows exist
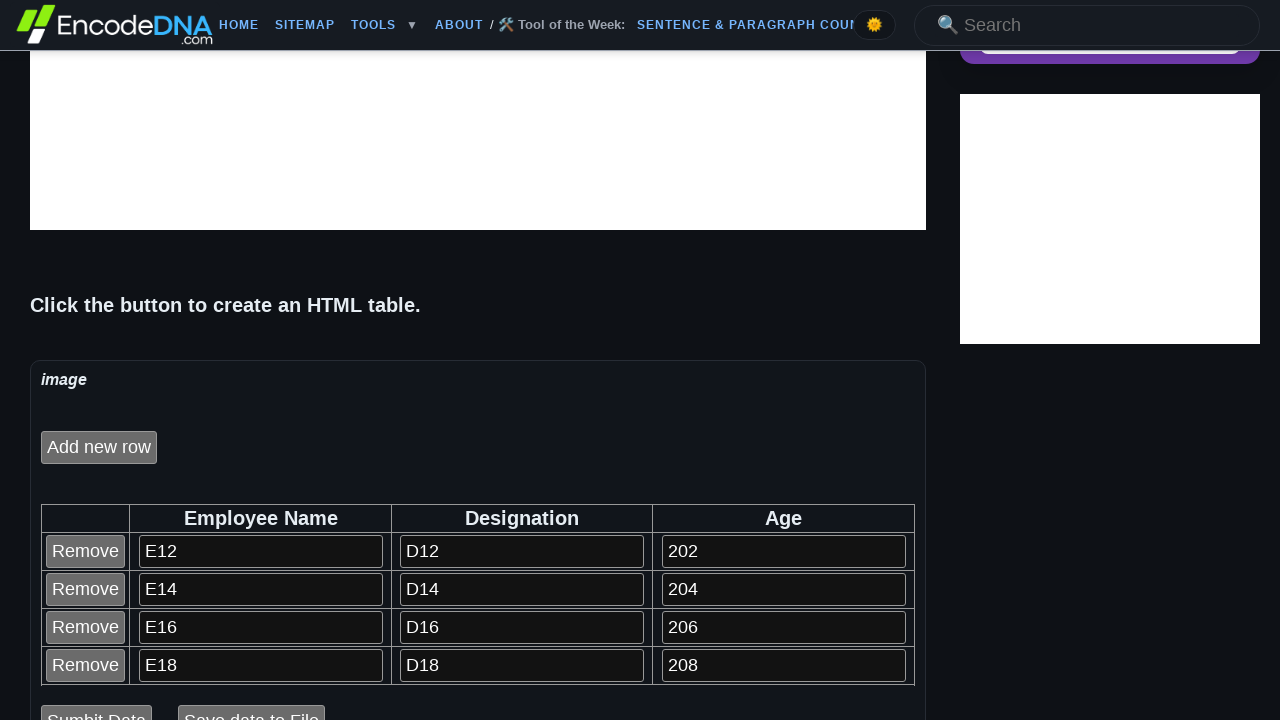

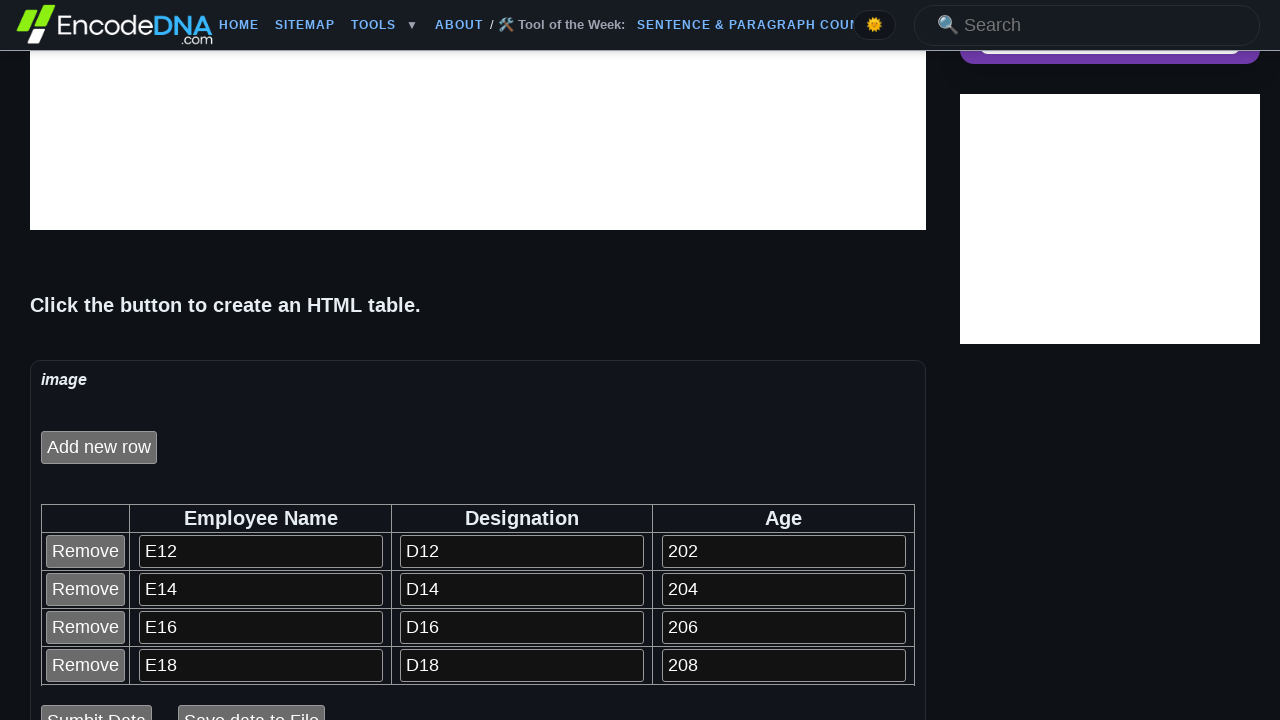